Tests that edits are saved when the edit input loses focus (blur event)

Starting URL: https://demo.playwright.dev/todomvc

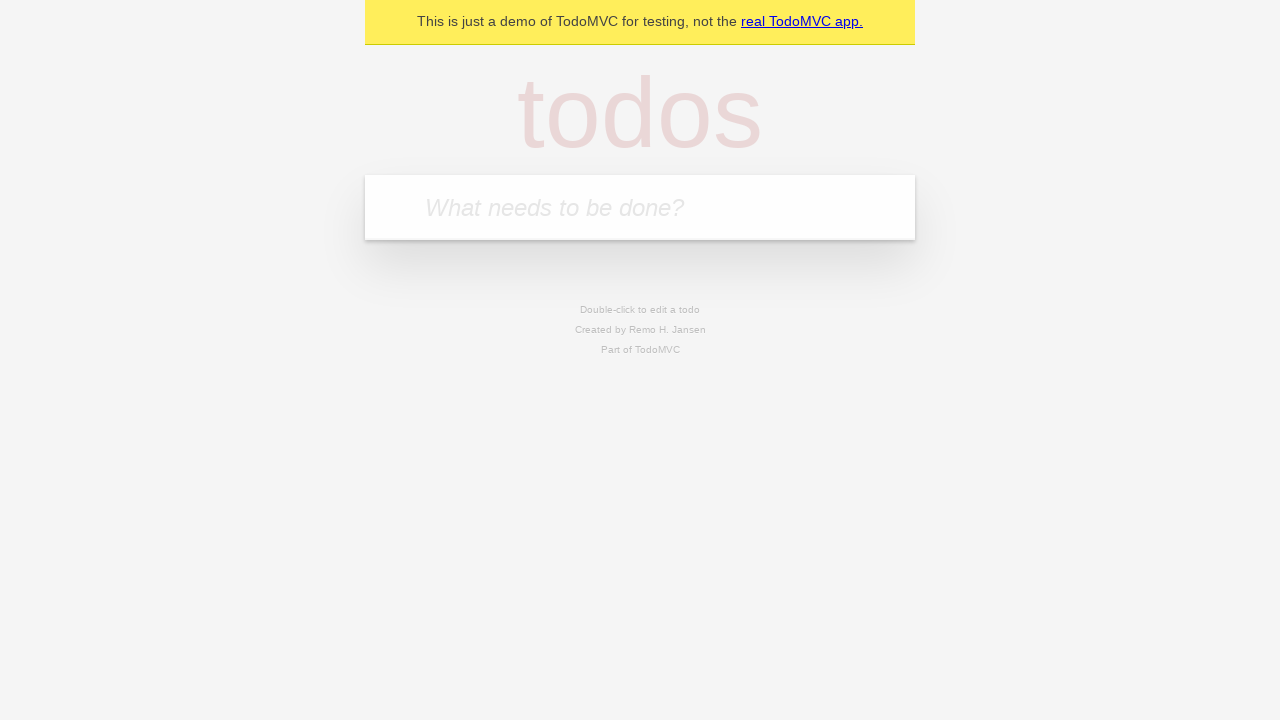

Filled new todo input with 'buy some cheese' on internal:attr=[placeholder="What needs to be done?"i]
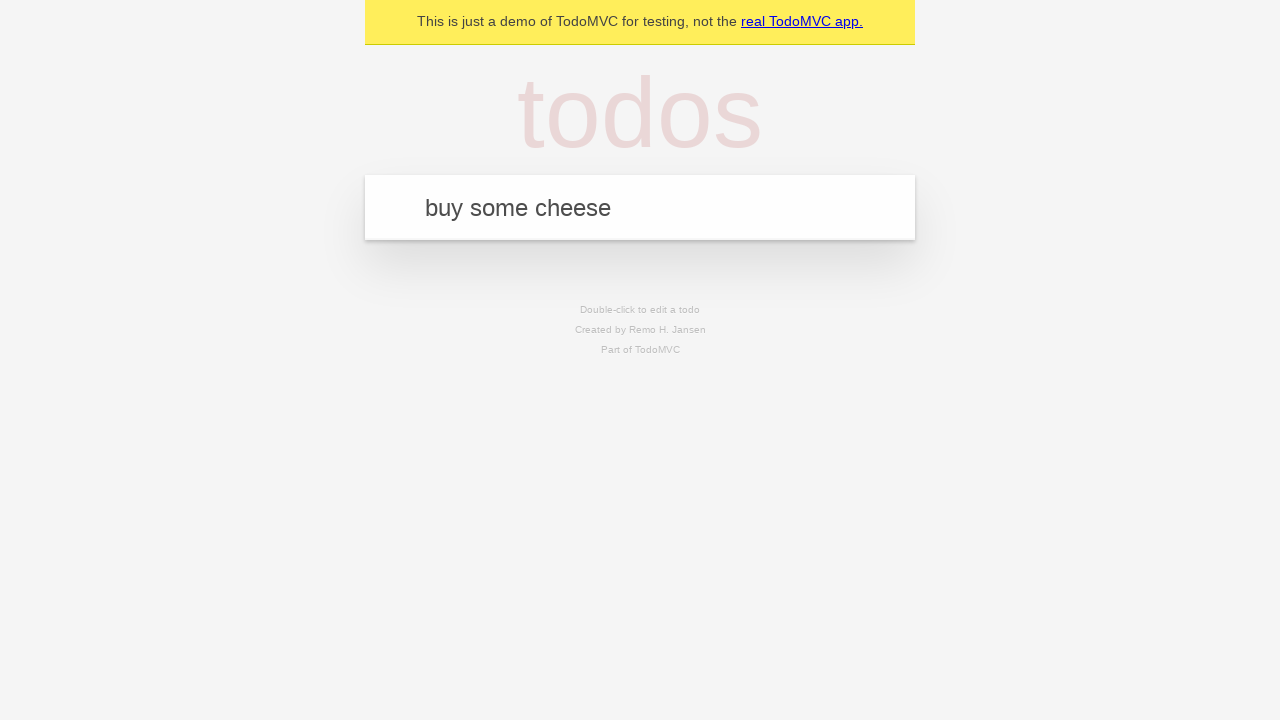

Pressed Enter to create todo 'buy some cheese' on internal:attr=[placeholder="What needs to be done?"i]
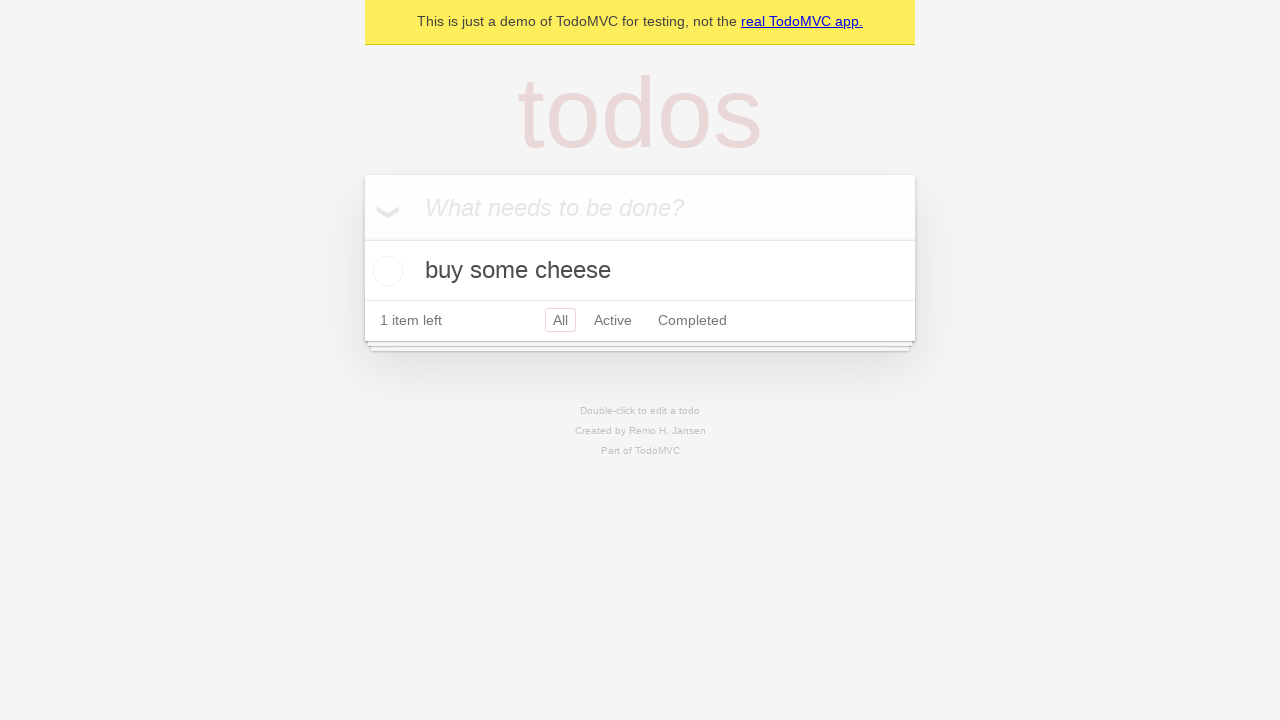

Filled new todo input with 'feed the cat' on internal:attr=[placeholder="What needs to be done?"i]
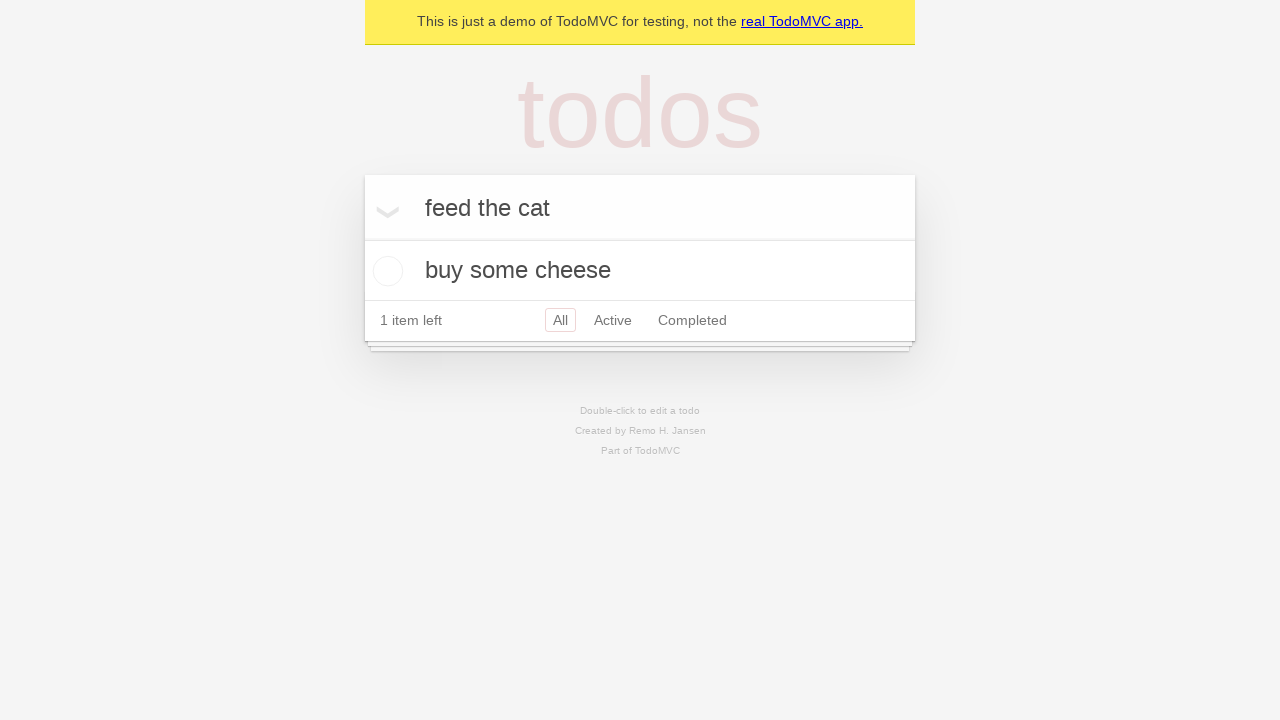

Pressed Enter to create todo 'feed the cat' on internal:attr=[placeholder="What needs to be done?"i]
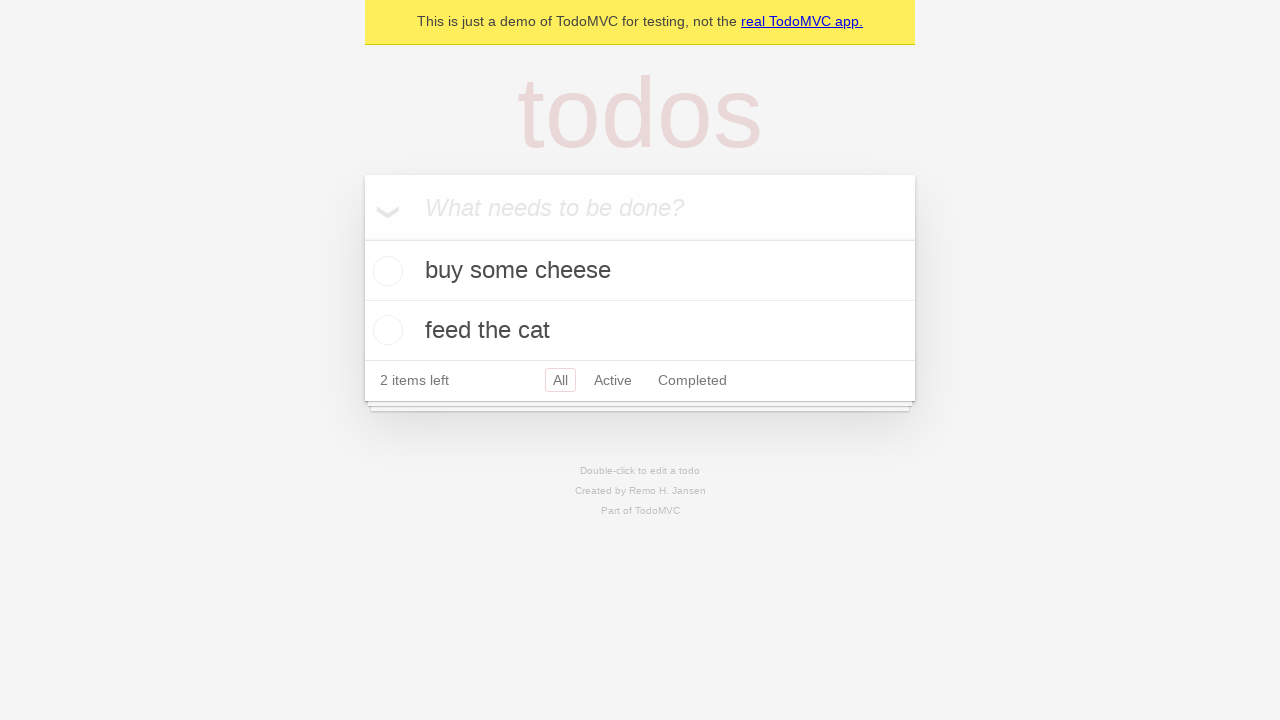

Filled new todo input with 'book a doctors appointment' on internal:attr=[placeholder="What needs to be done?"i]
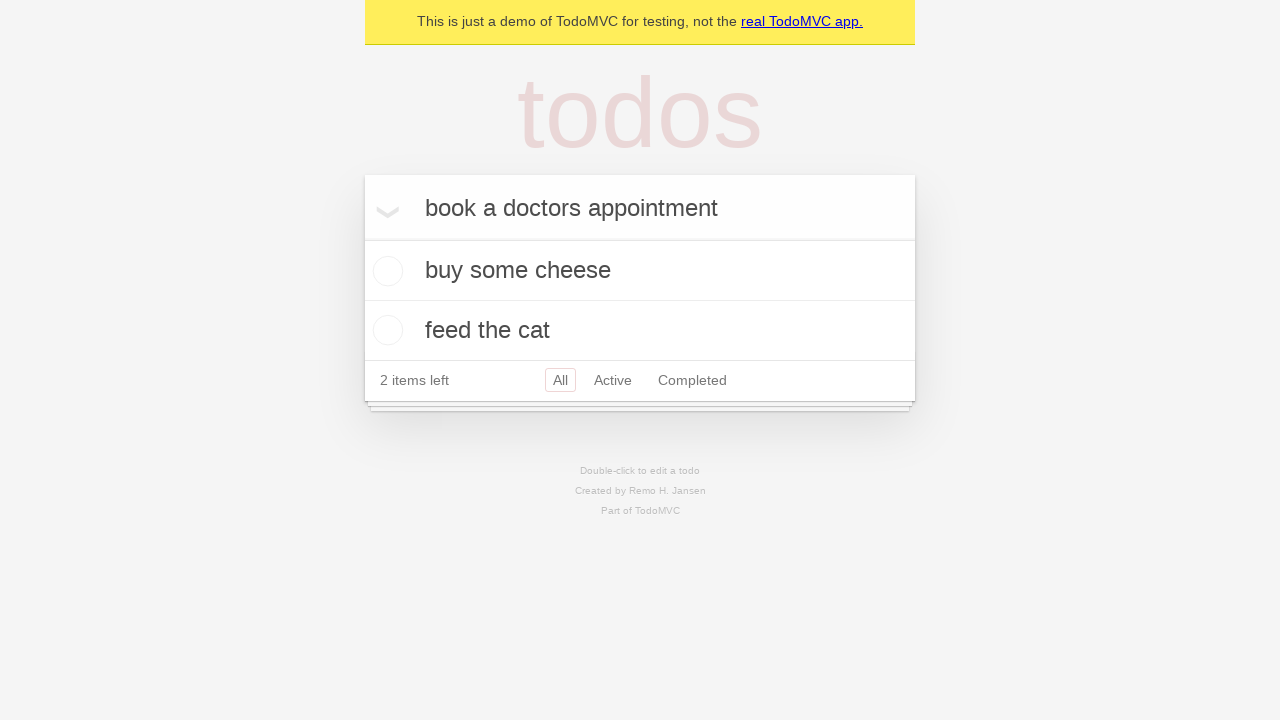

Pressed Enter to create todo 'book a doctors appointment' on internal:attr=[placeholder="What needs to be done?"i]
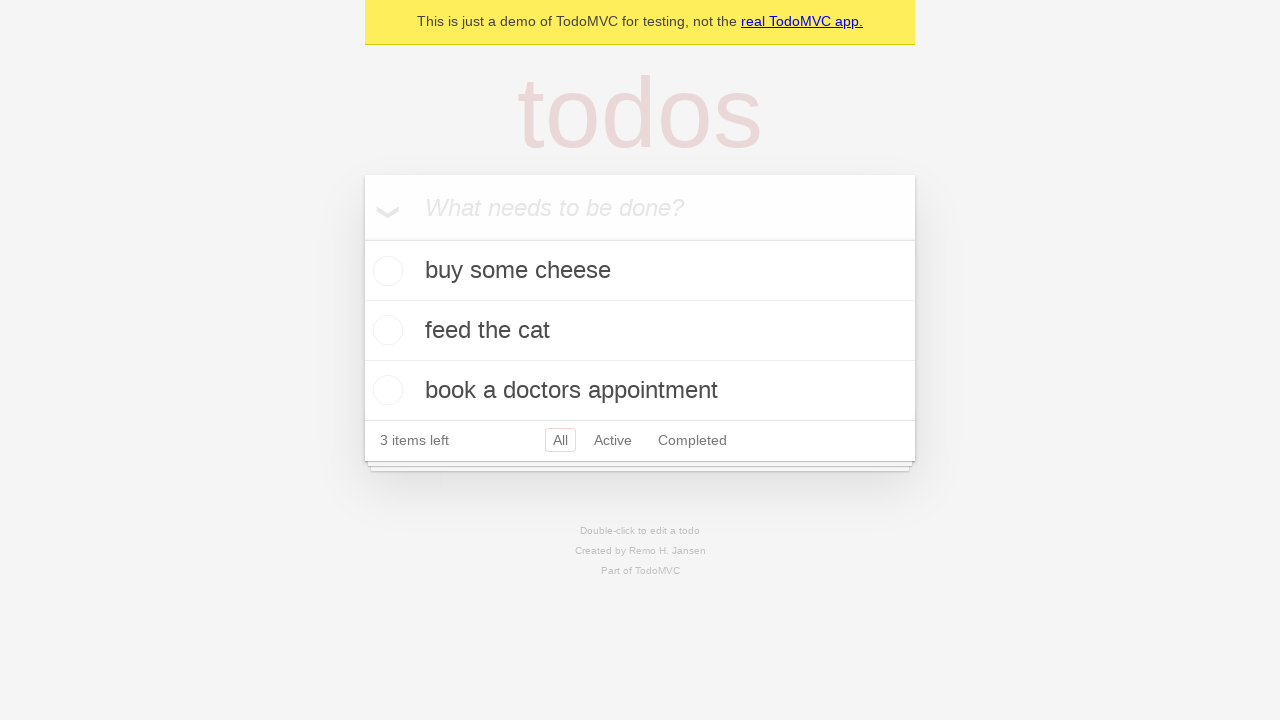

All 3 todo items loaded and visible
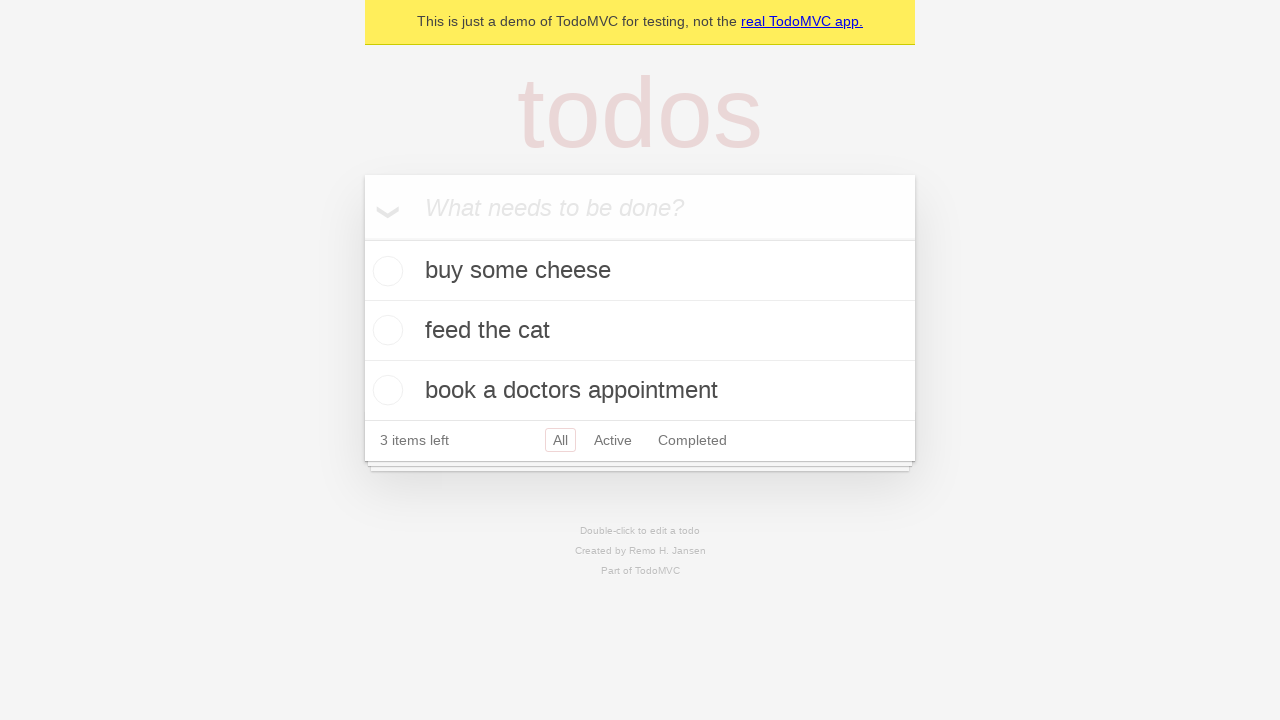

Double-clicked second todo to enter edit mode at (640, 331) on [data-testid='todo-item'] >> nth=1
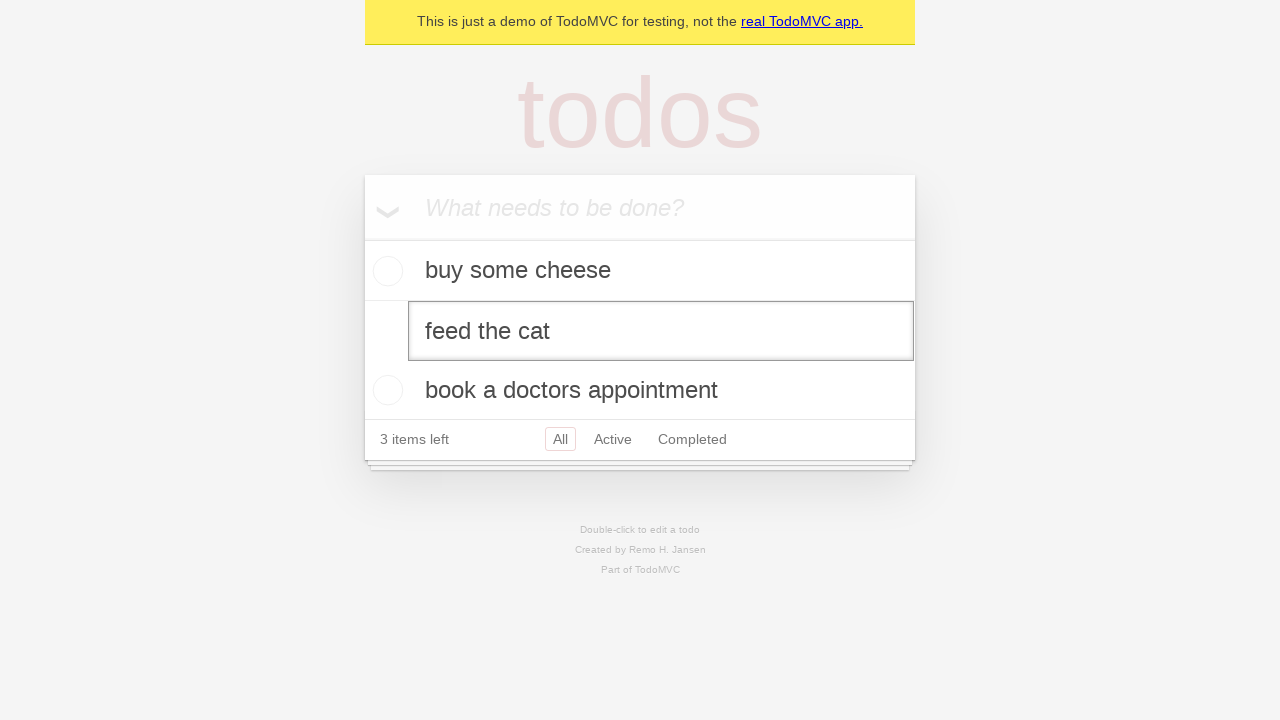

Filled edit input with 'buy some sausages' on [data-testid='todo-item'] >> nth=1 >> internal:role=textbox[name="Edit"i]
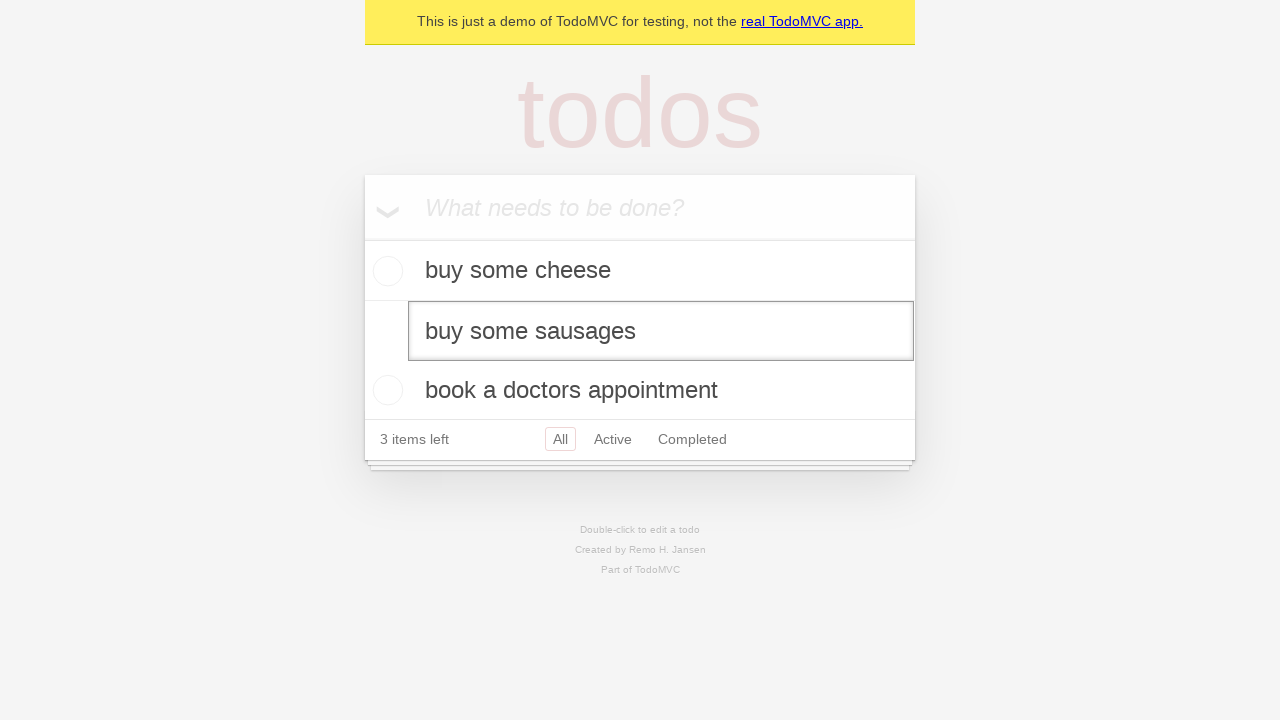

Dispatched blur event to save edit
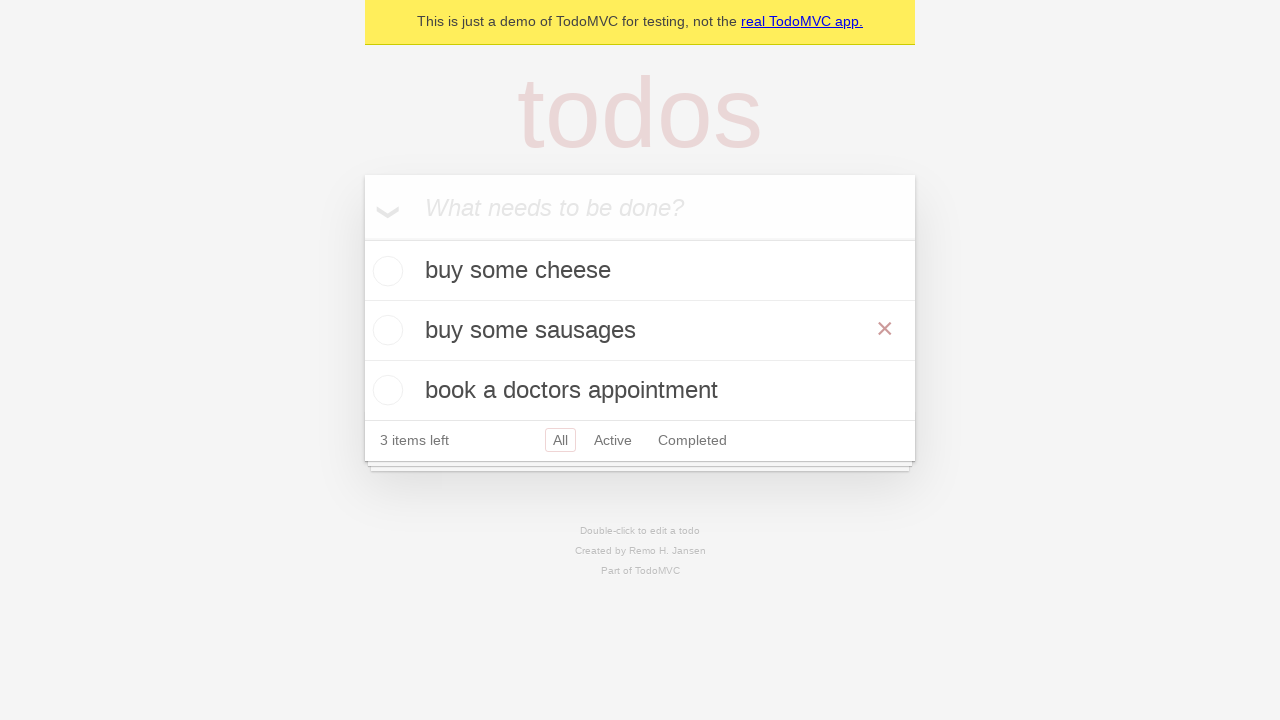

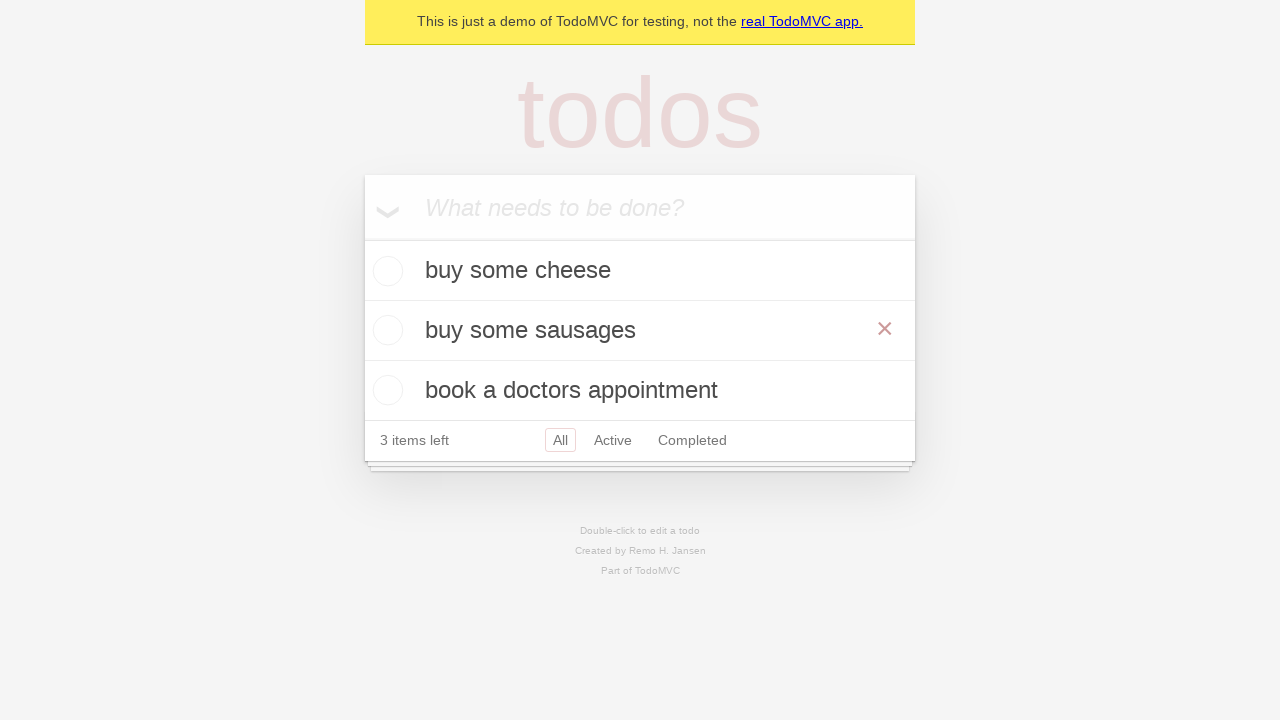